Verifies that the brand logo contains the text 'GREENKART' using an assertion

Starting URL: https://rahulshettyacademy.com/seleniumPractise/

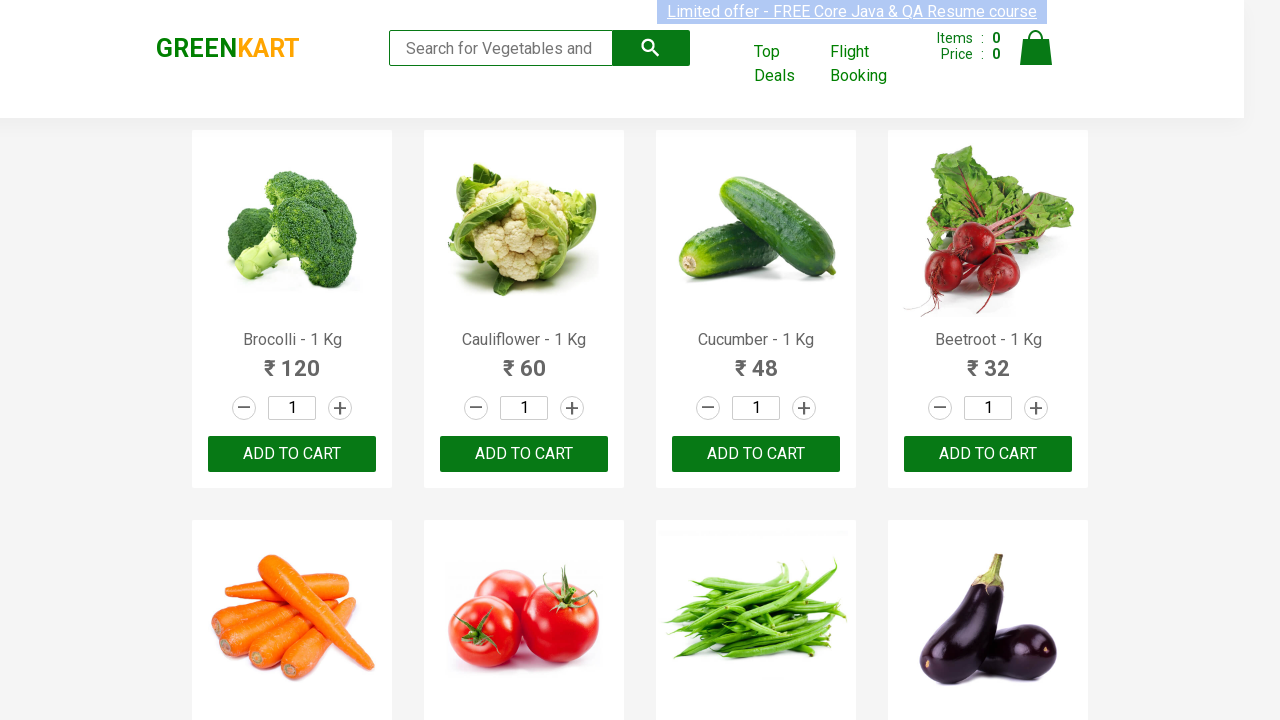

Waited for brand logo element to be present
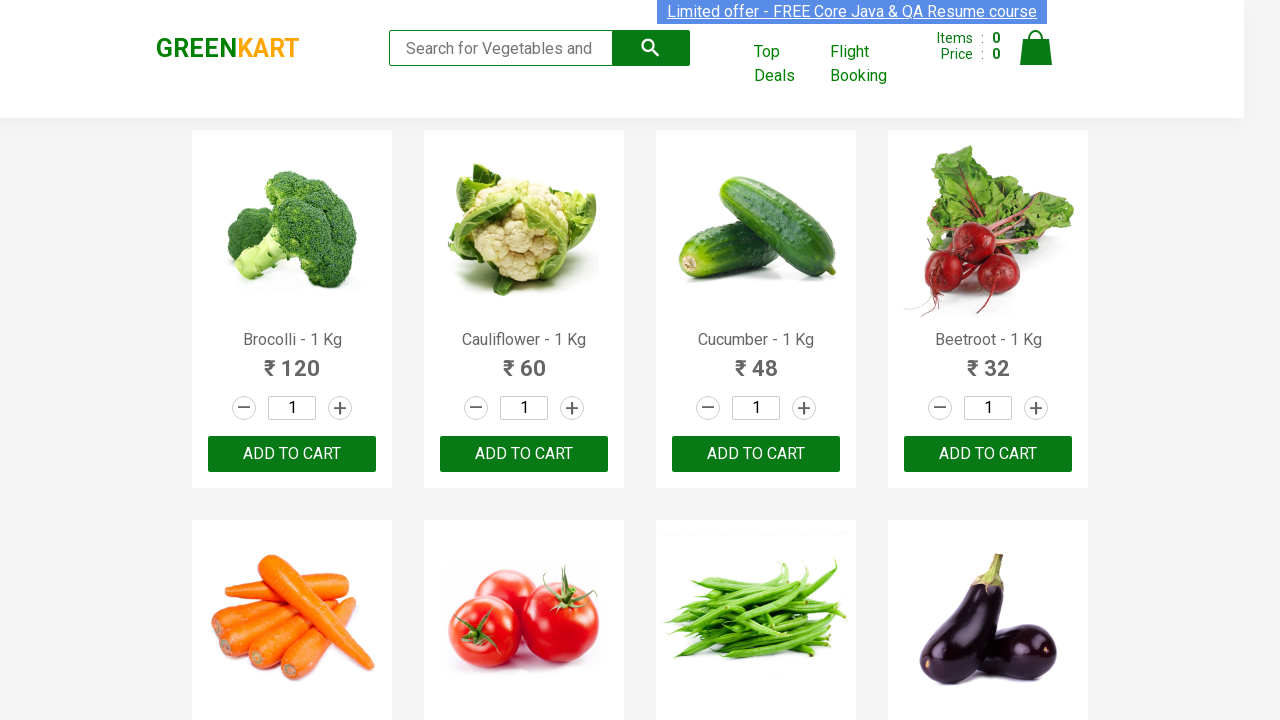

Verified that the brand logo contains text 'GREENKART'
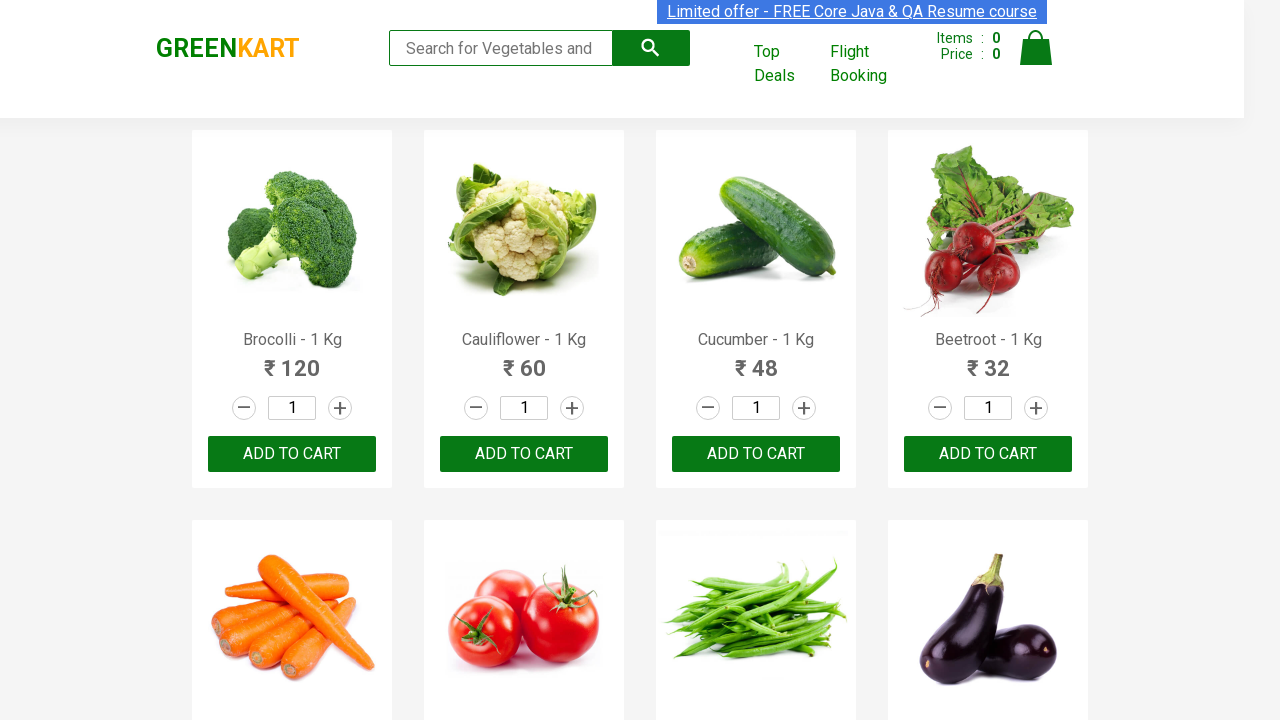

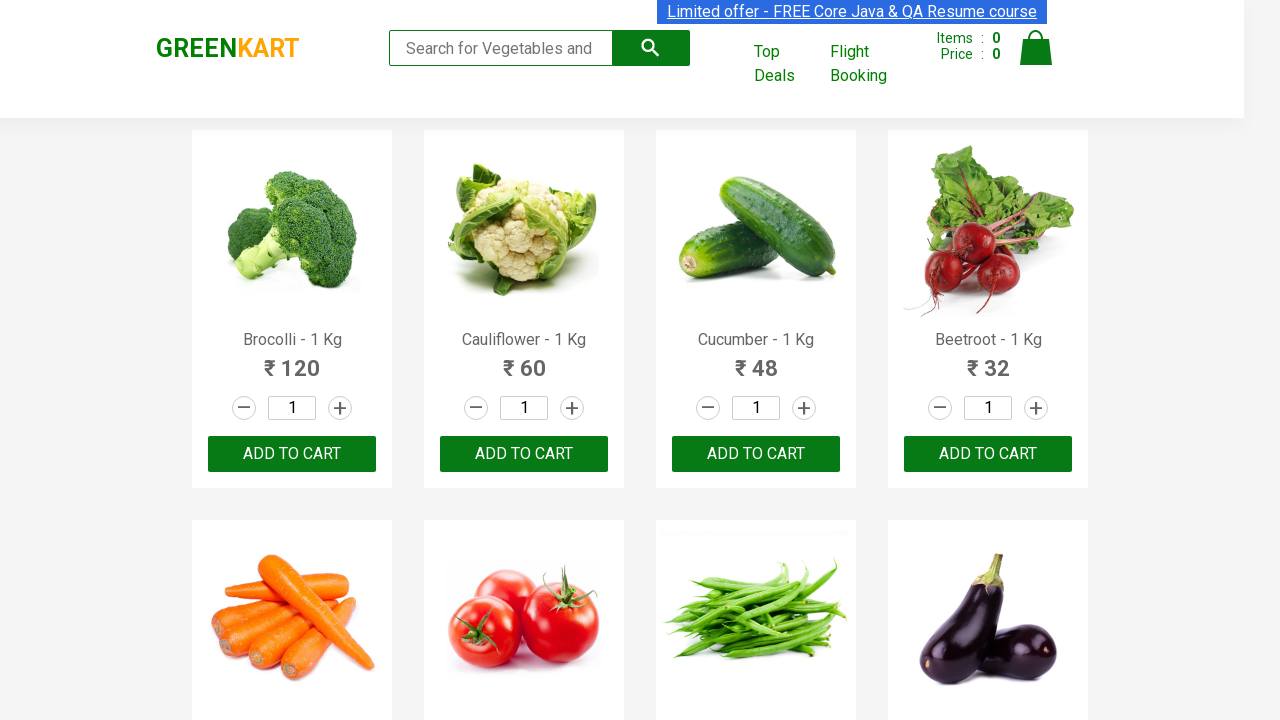